Tests the Python.org website search functionality by entering "pycon" in the search box and submitting the search

Starting URL: http://www.python.org

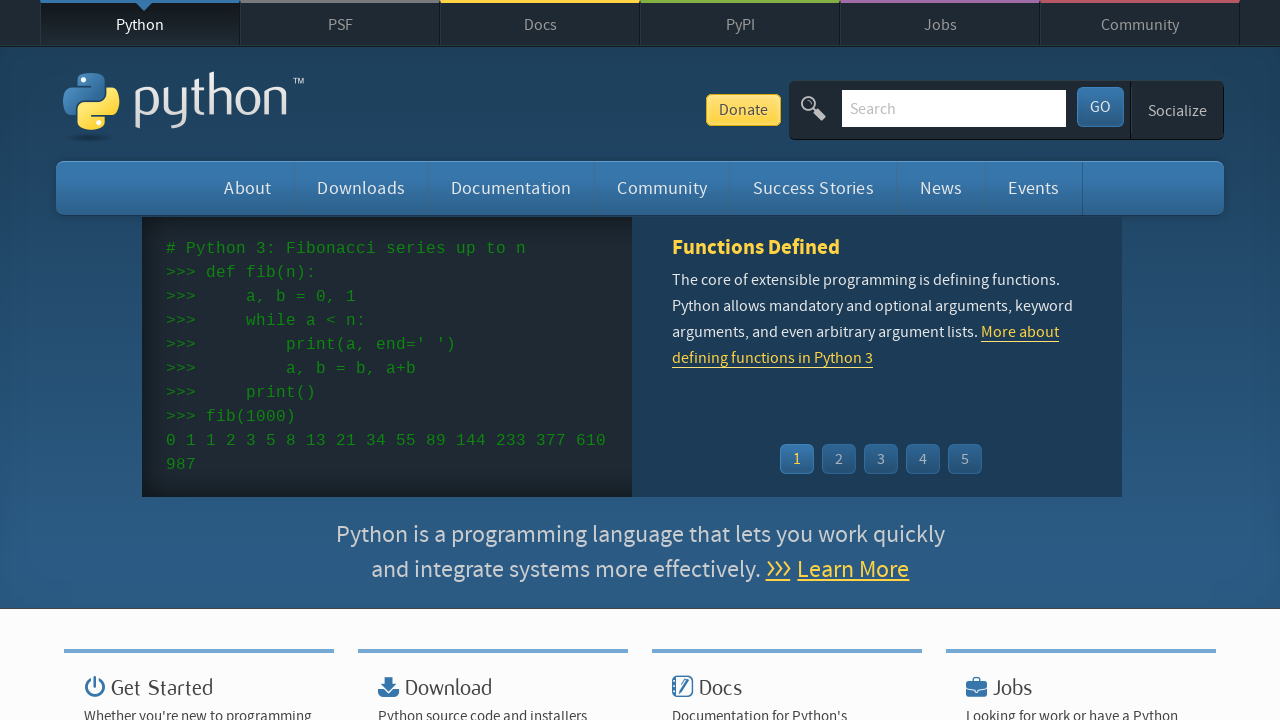

Cleared the search input field on input[name='q']
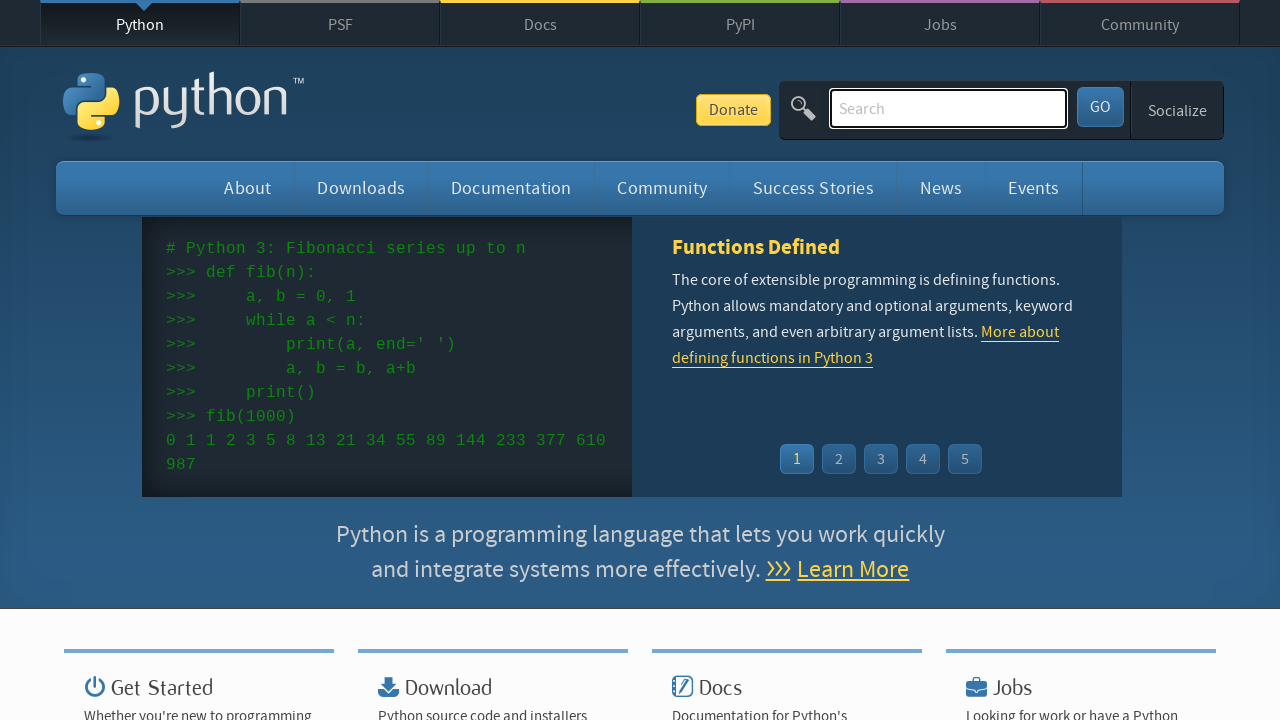

Filled search field with 'pycon' on input[name='q']
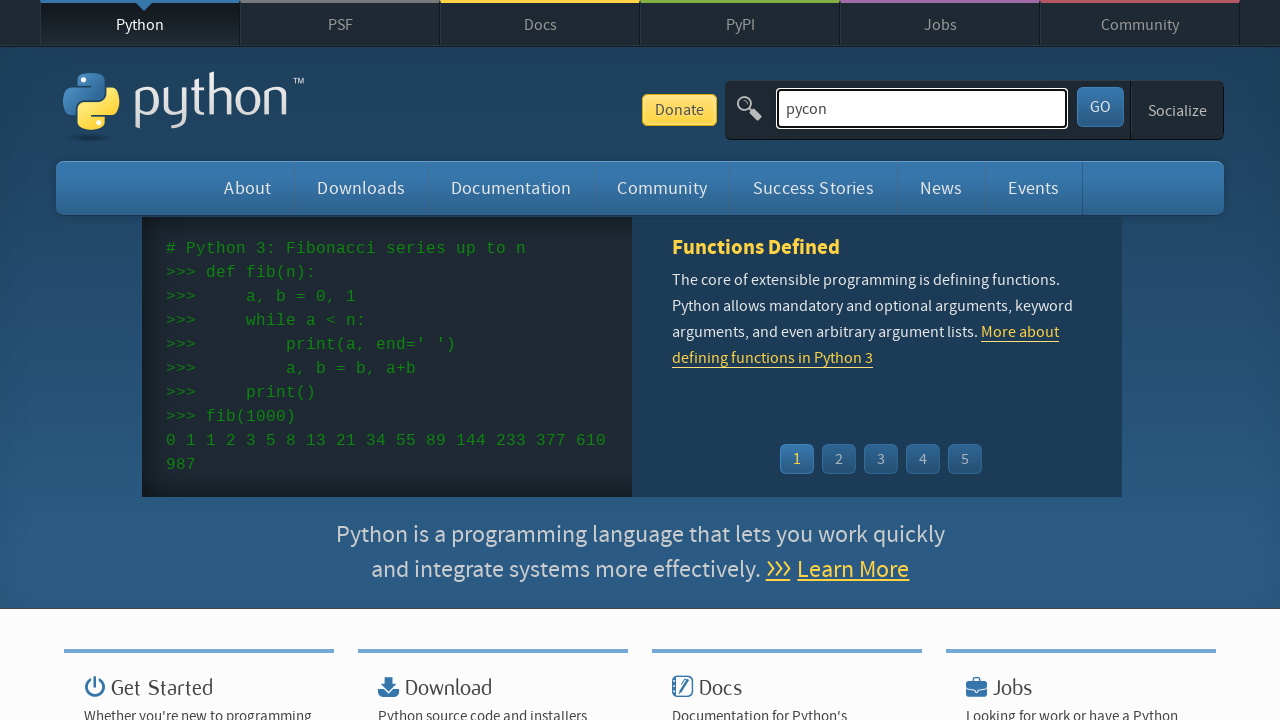

Submitted search by pressing Enter on input[name='q']
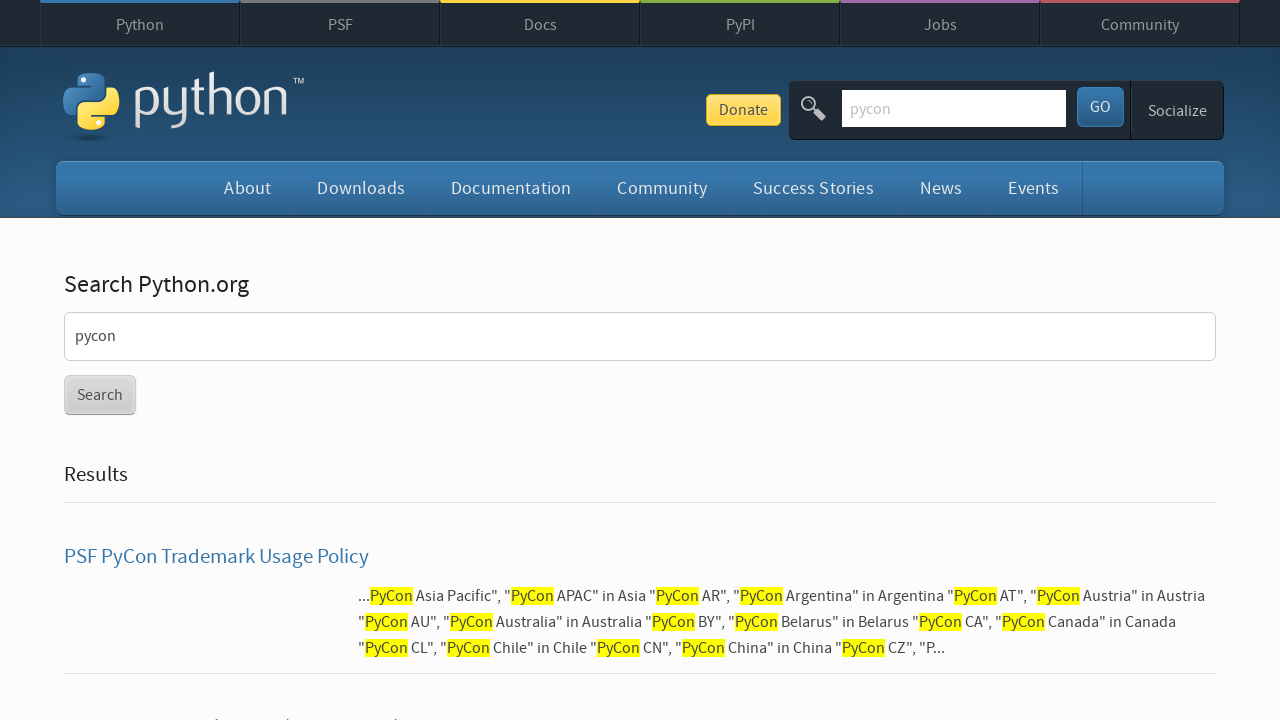

Search results page loaded (networkidle)
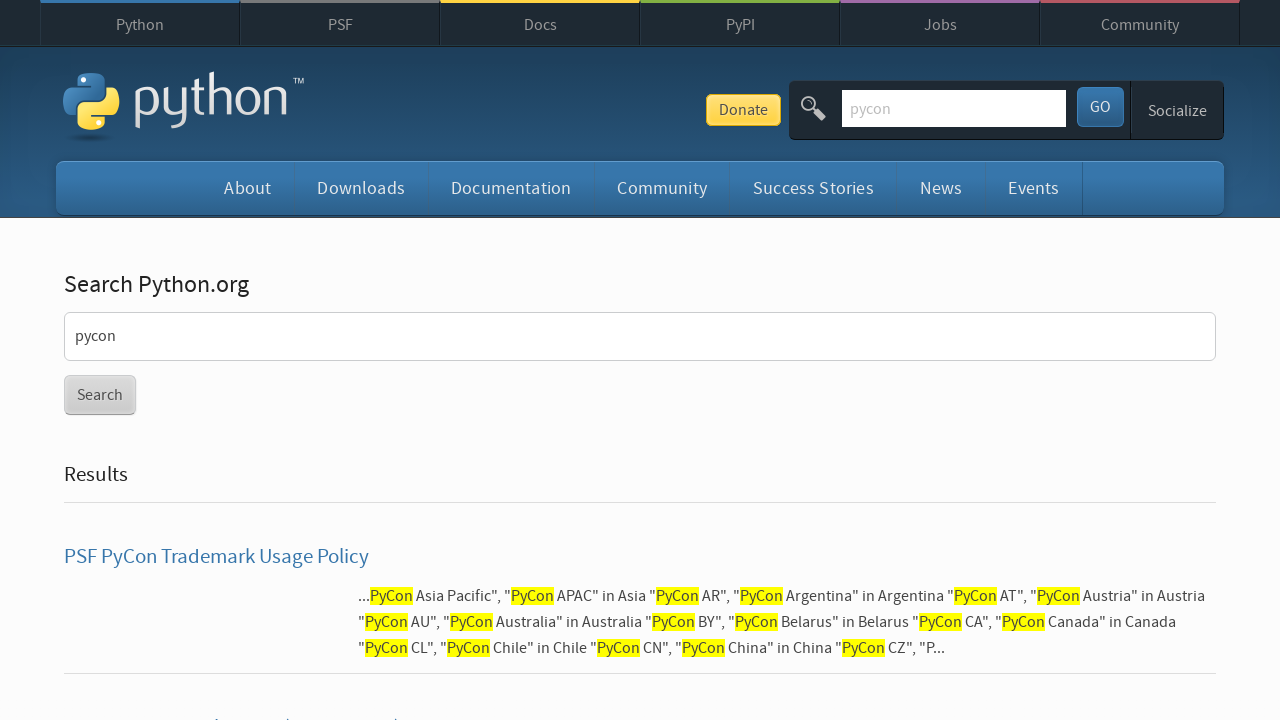

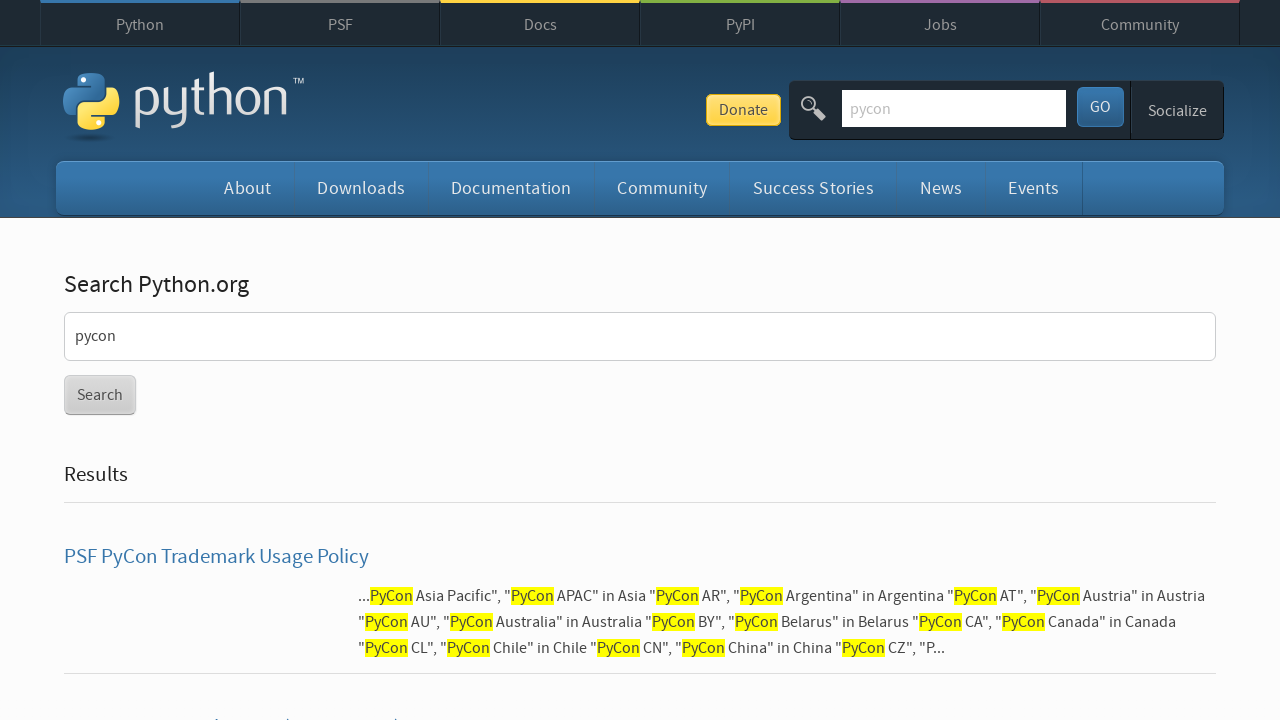